Tests the search functionality by entering a location in the search bar and submitting

Starting URL: https://rentler.com

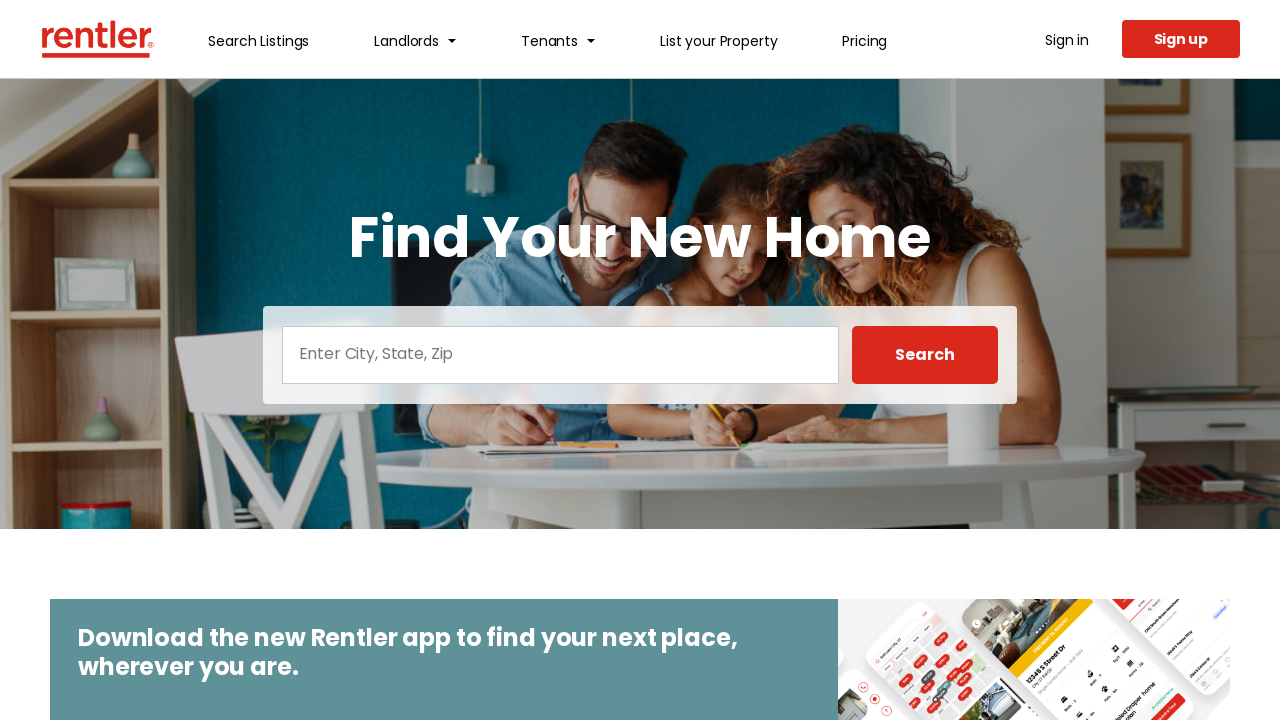

Filled location search field with 'Salt Lake City, UT' on #Location
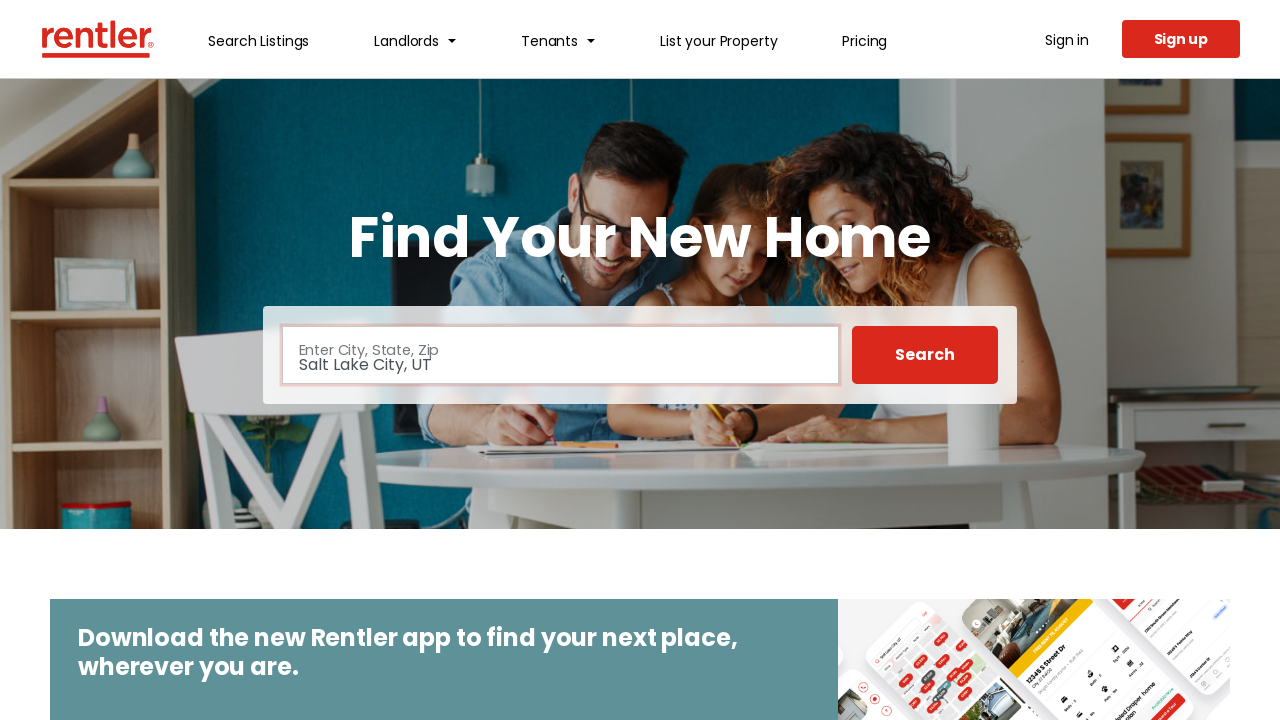

Pressed Enter to submit search for location on #Location
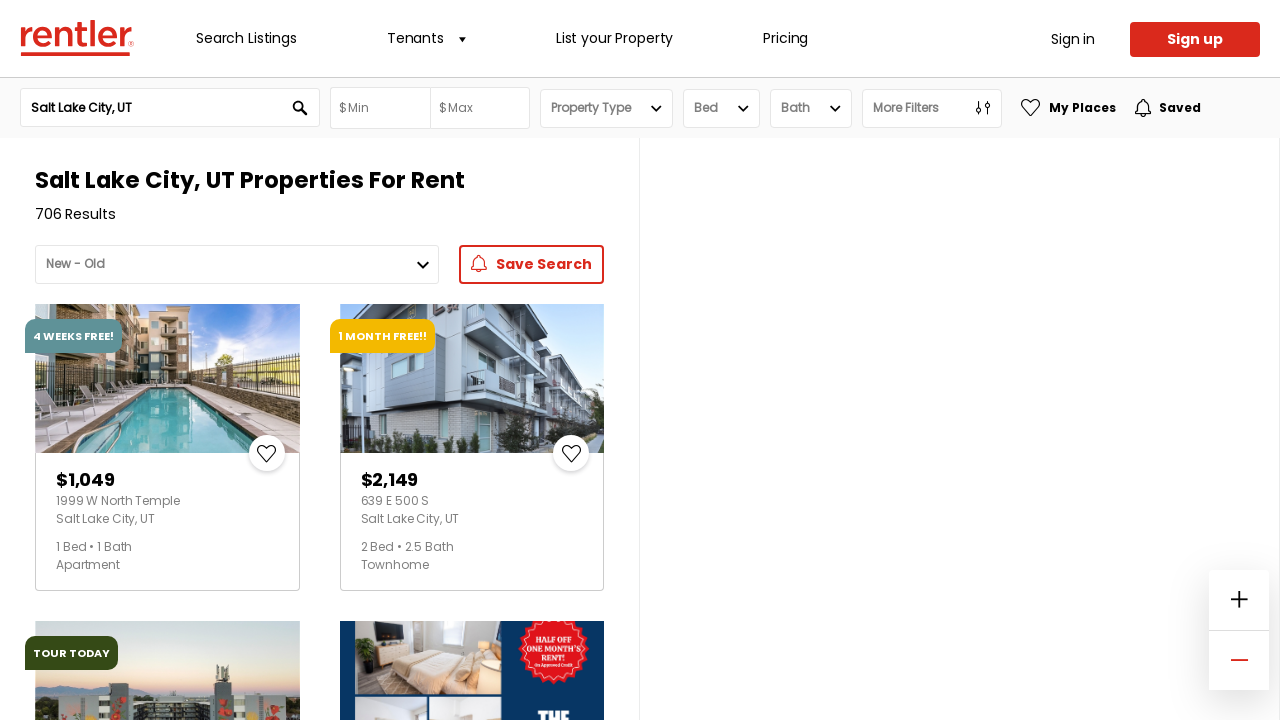

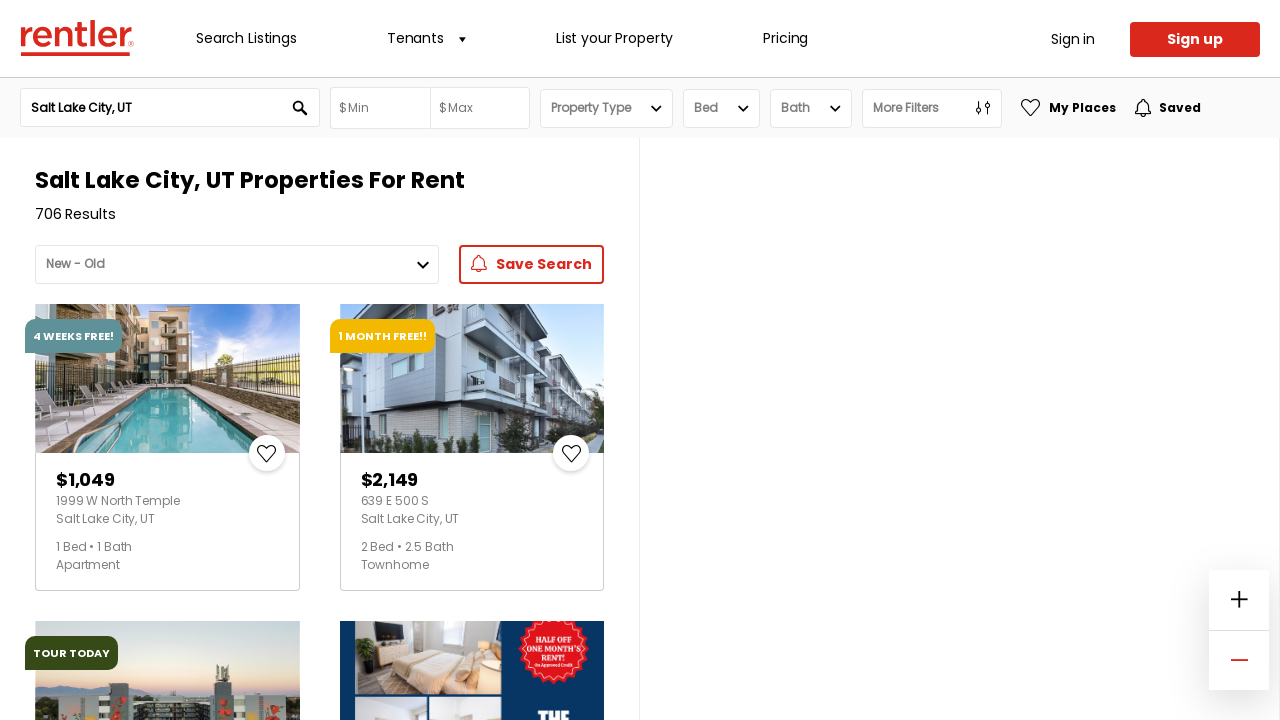